Tests drag-and-drop functionality on the jQuery UI demo page by dragging an element from a source position and dropping it onto a target droppable area within an iframe.

Starting URL: https://jqueryui.com/droppable/

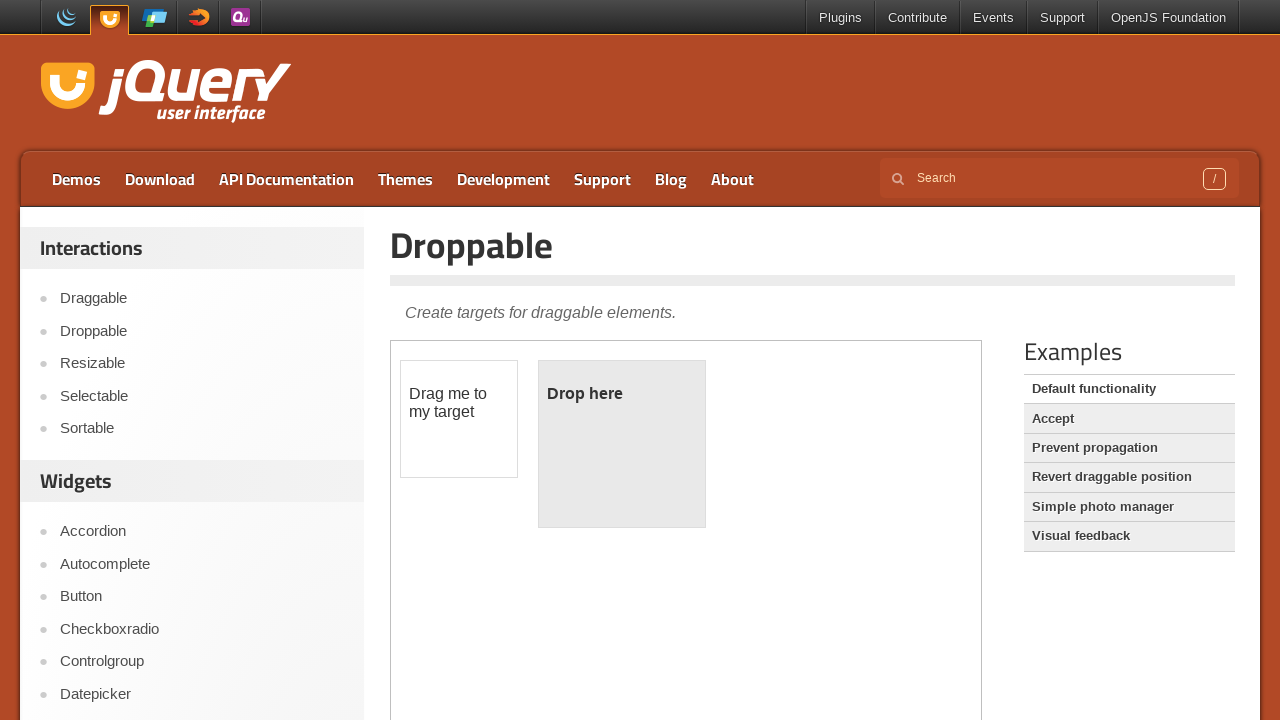

Located the demo iframe containing drag-and-drop elements
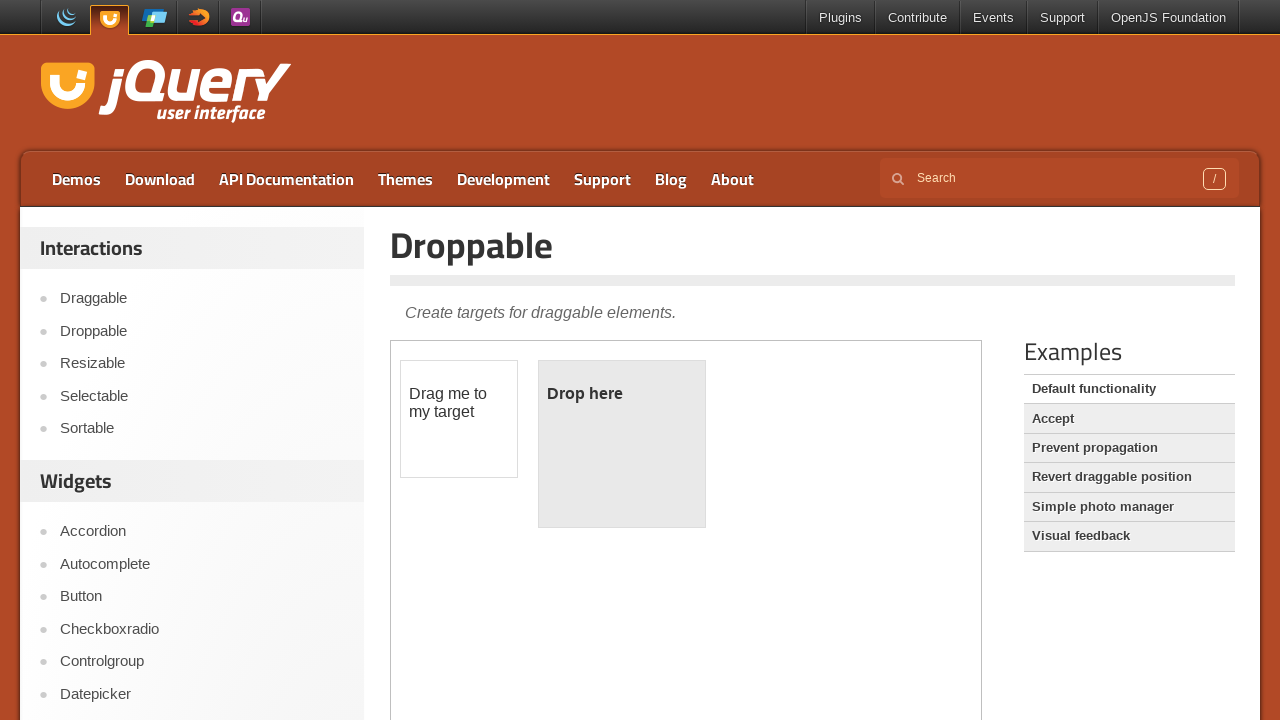

Located the draggable source element with ID 'draggable'
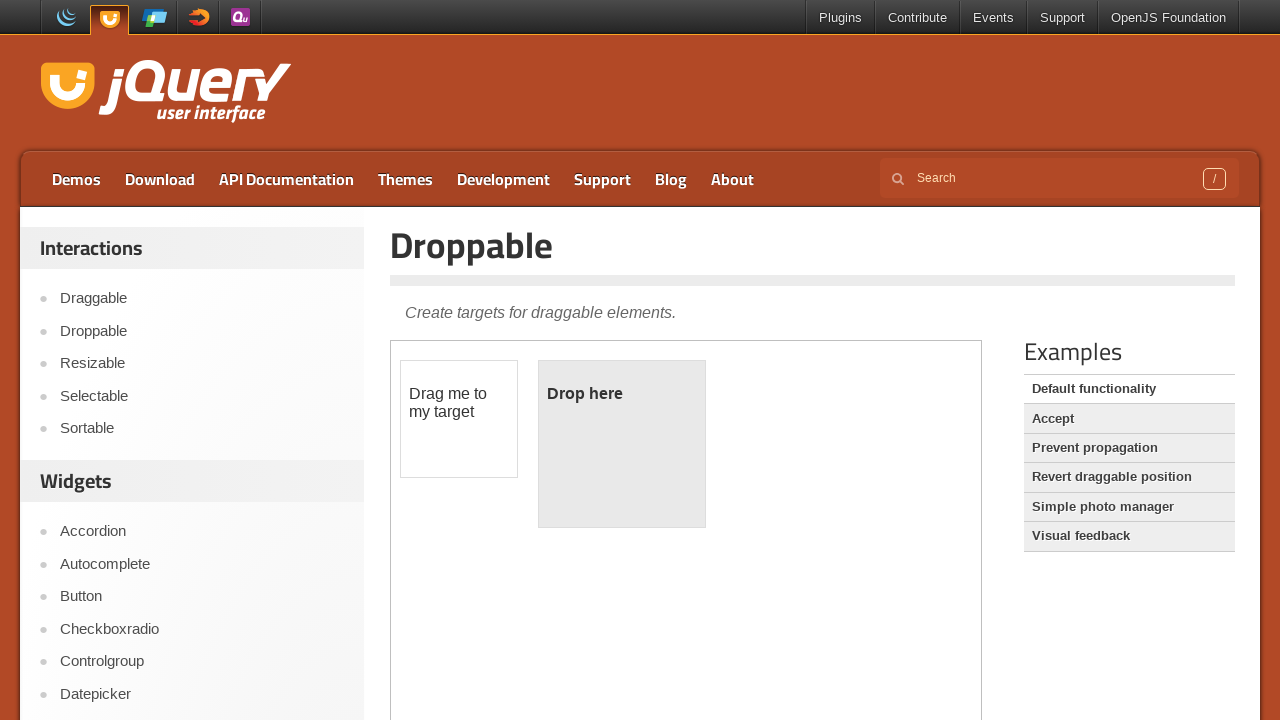

Located the droppable target element with ID 'droppable'
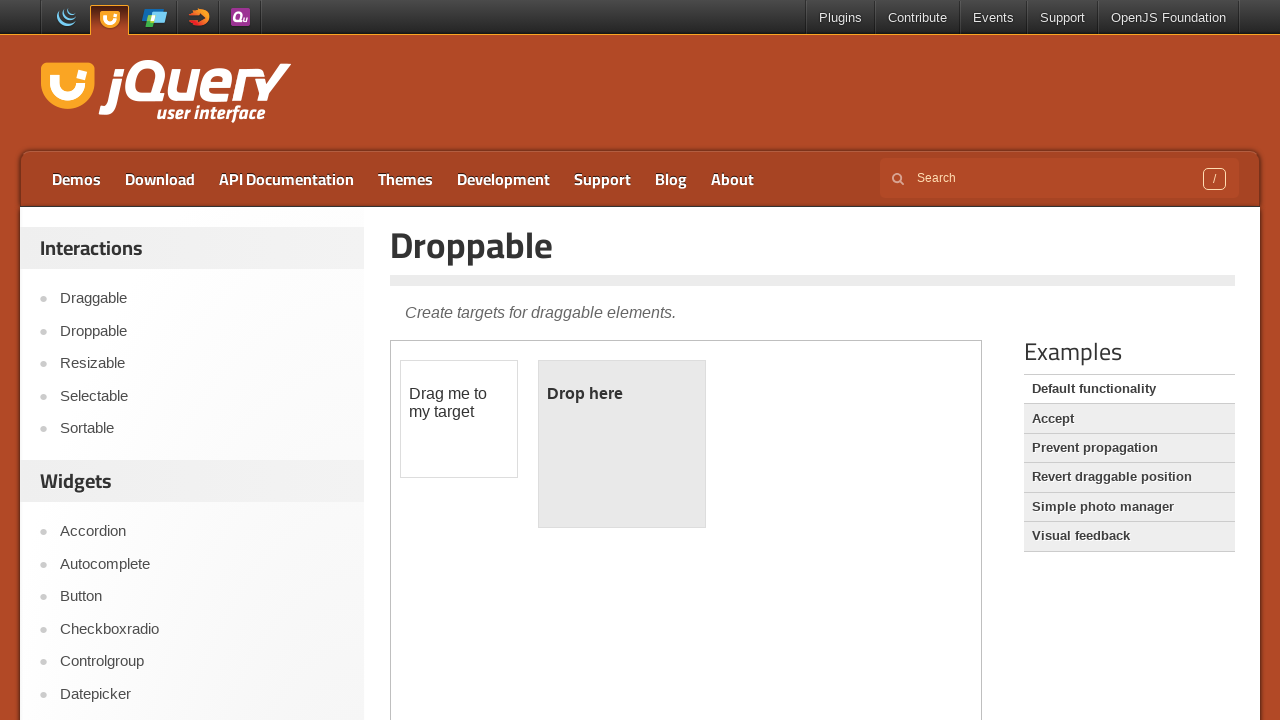

Dragged the source element onto the droppable target area at (622, 444)
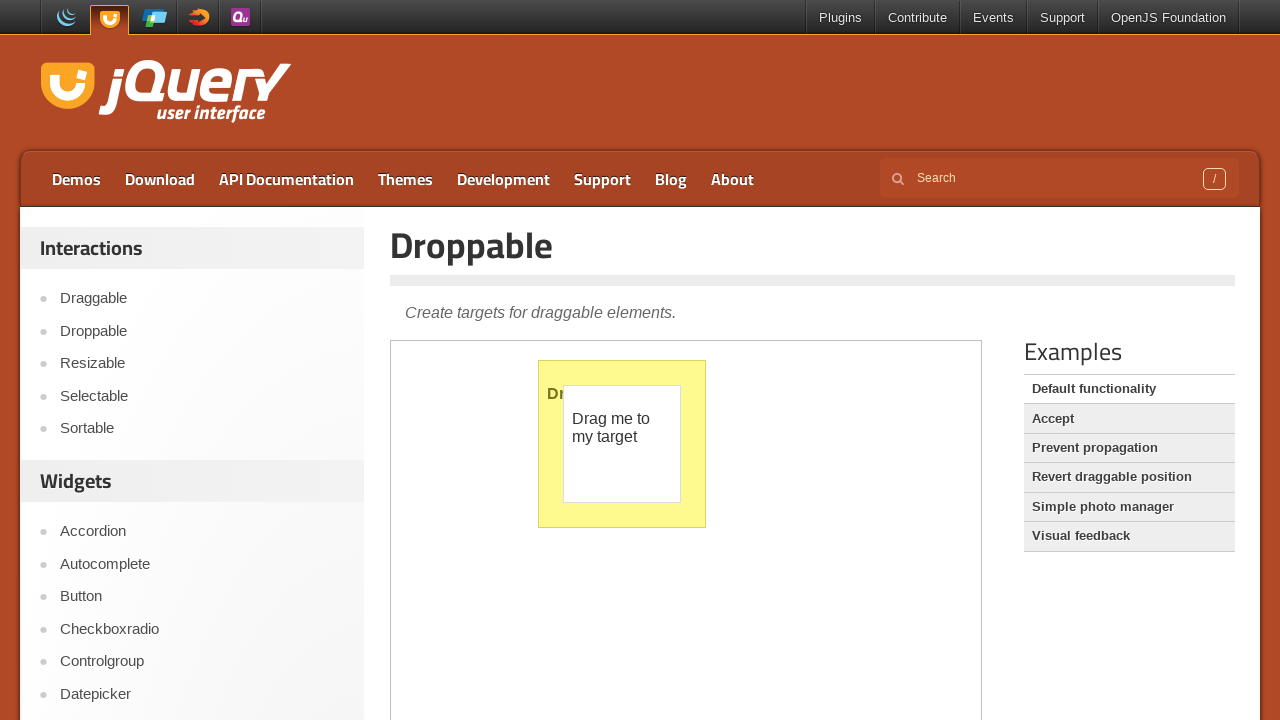

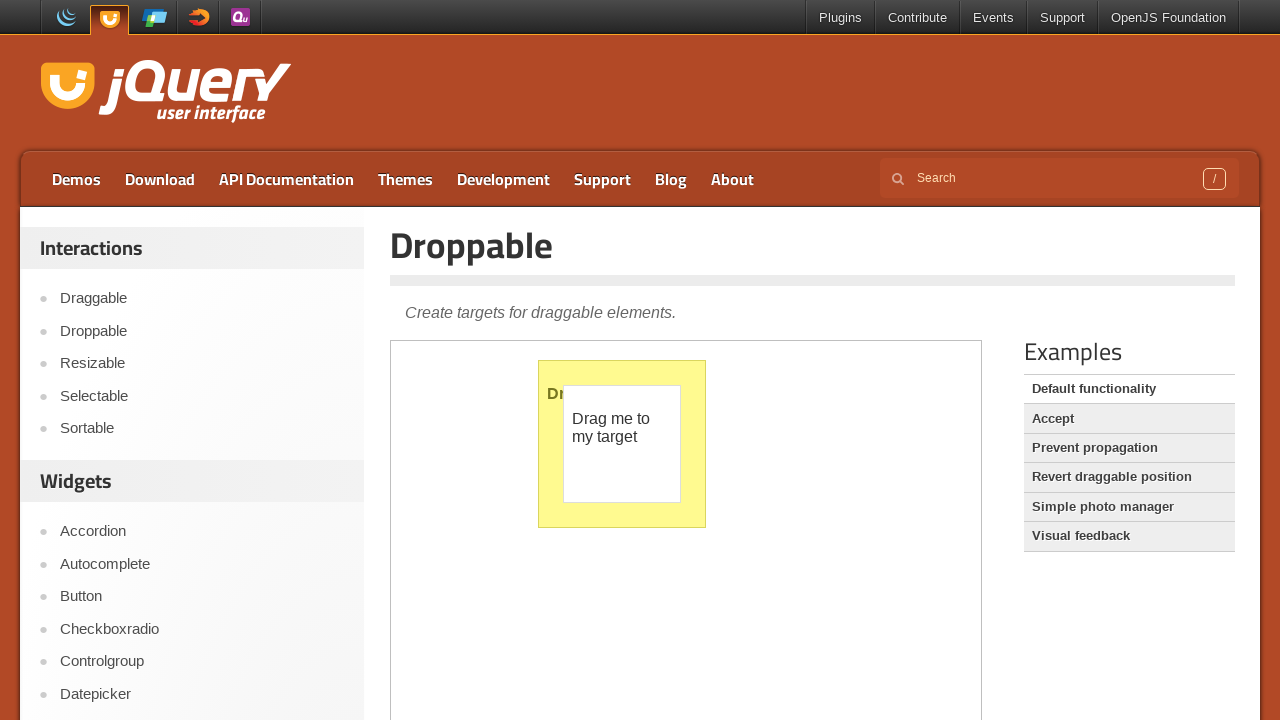